Tests successful user registration by filling all required fields and submitting the registration form on ParaBank

Starting URL: https://parabank.parasoft.com/parabank/index.htm

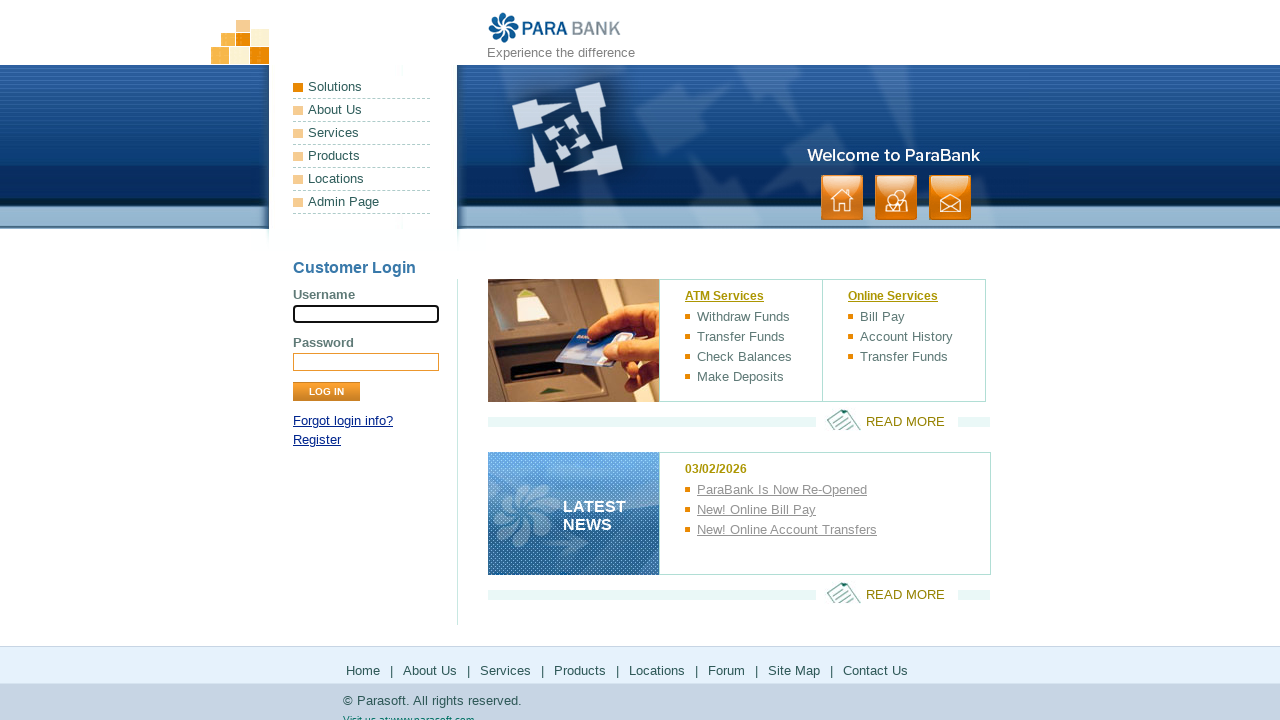

Clicked Register link at (317, 440) on text=Register
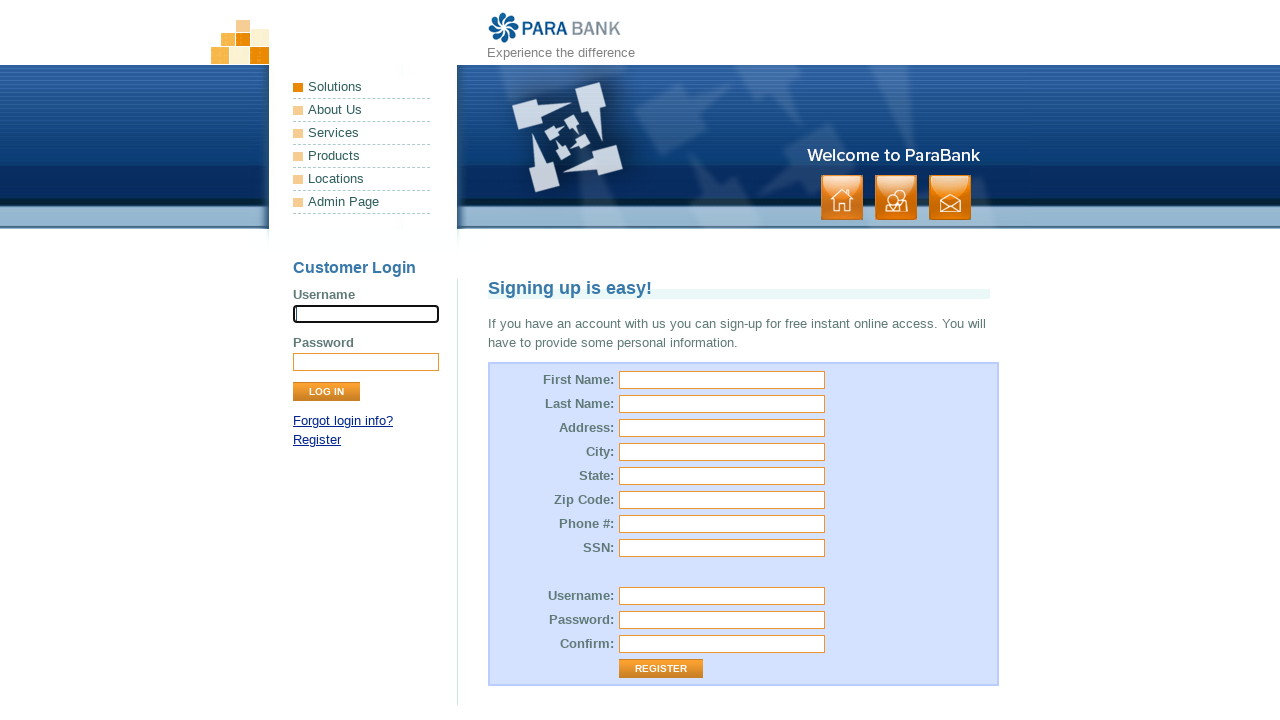

Registration form loaded with firstName field visible
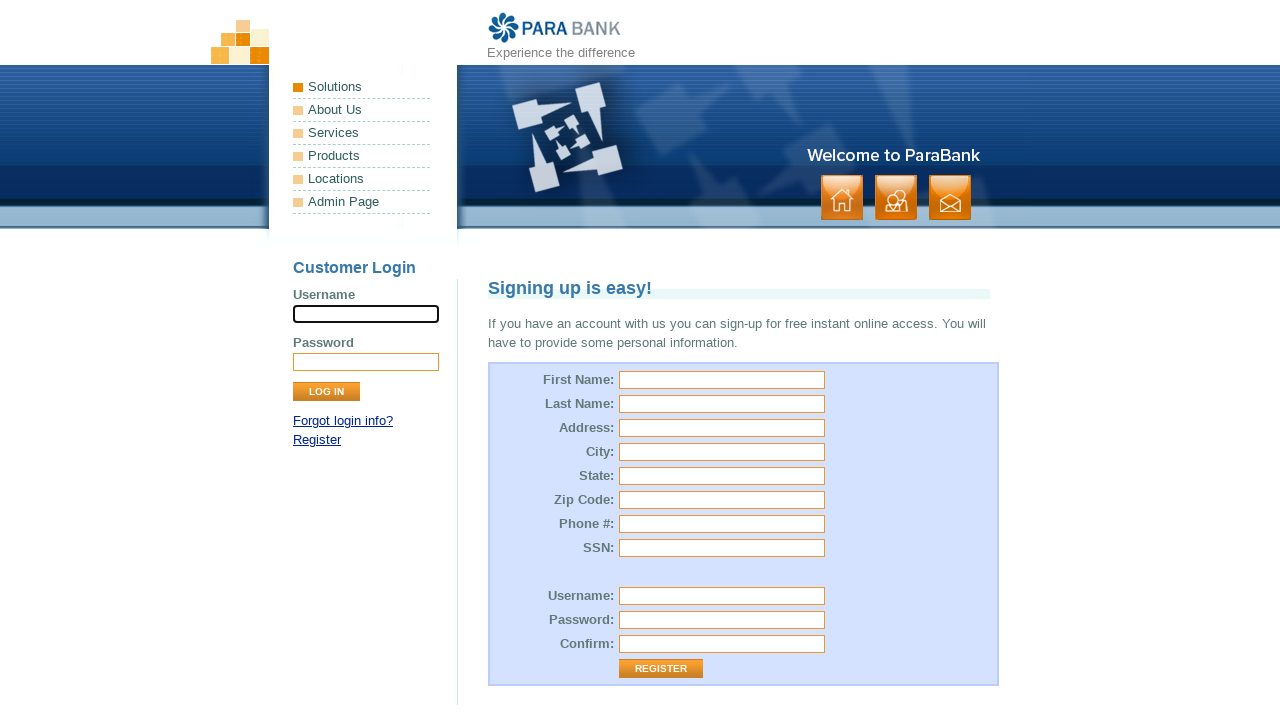

Filled first name field with 'Marcus' on #customer\.firstName
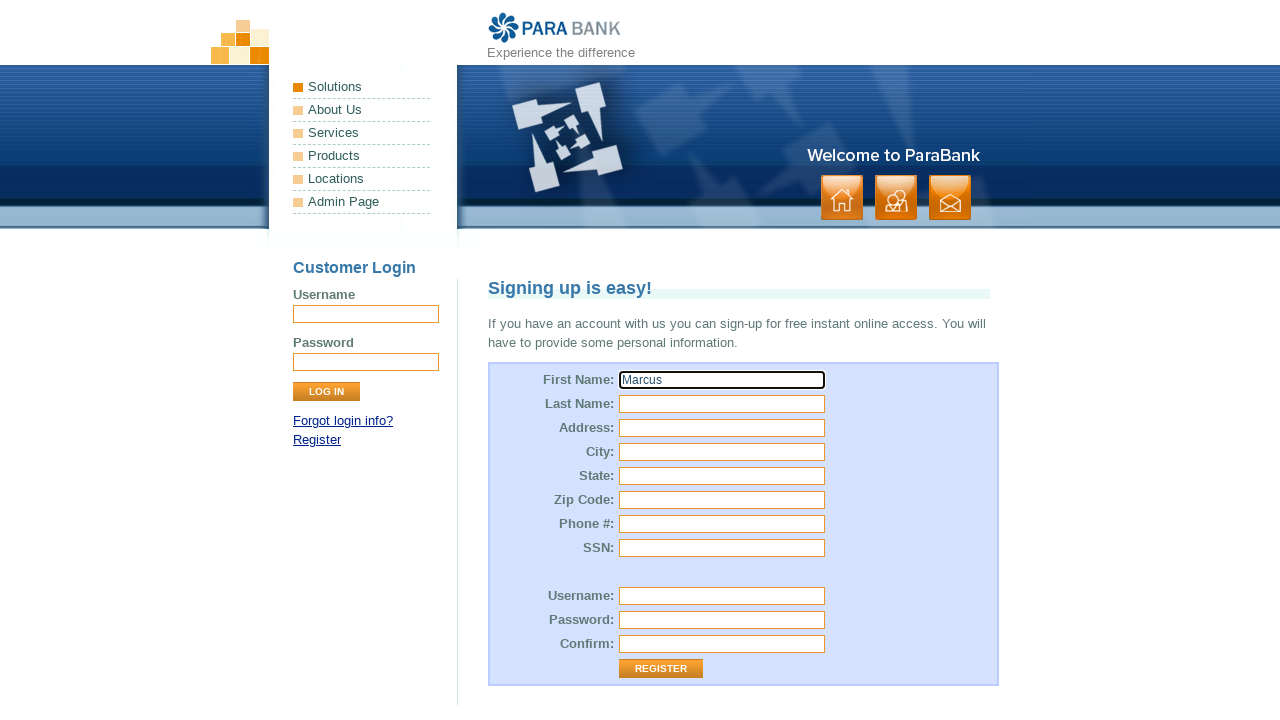

Filled last name field with 'Thompson' on #customer\.lastName
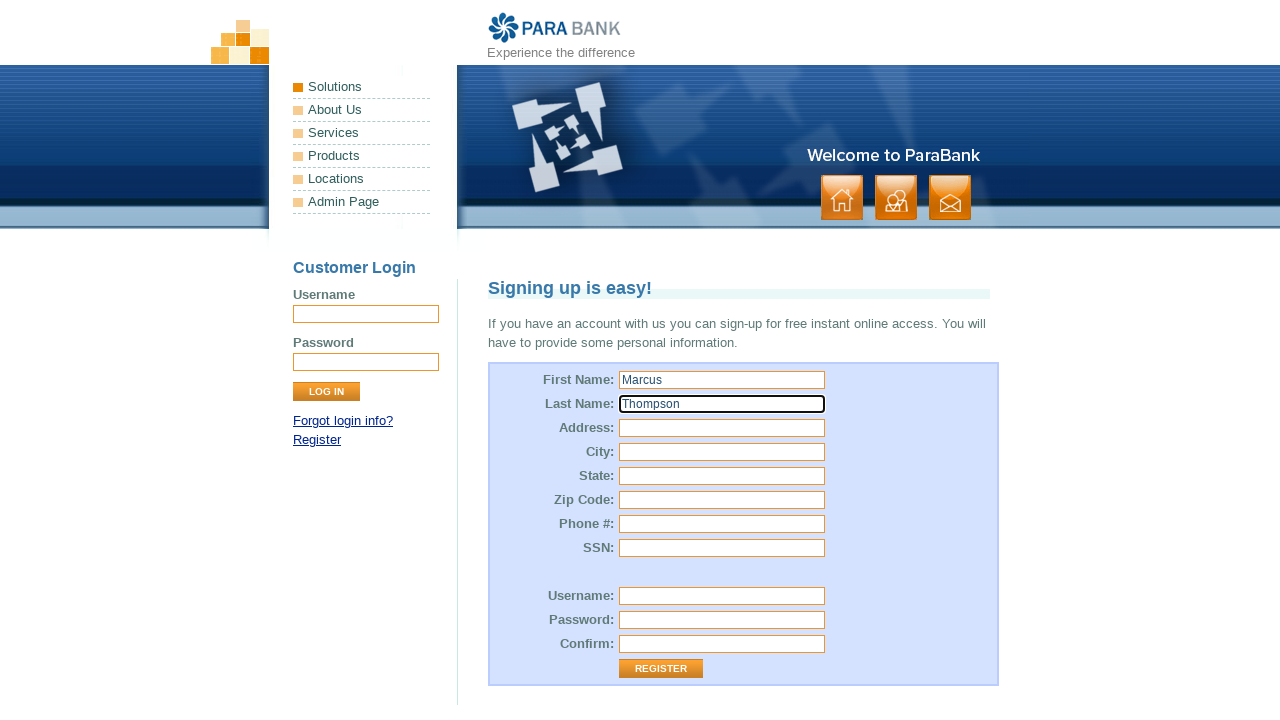

Filled street address field with '456 Oak Avenue' on #customer\.address\.street
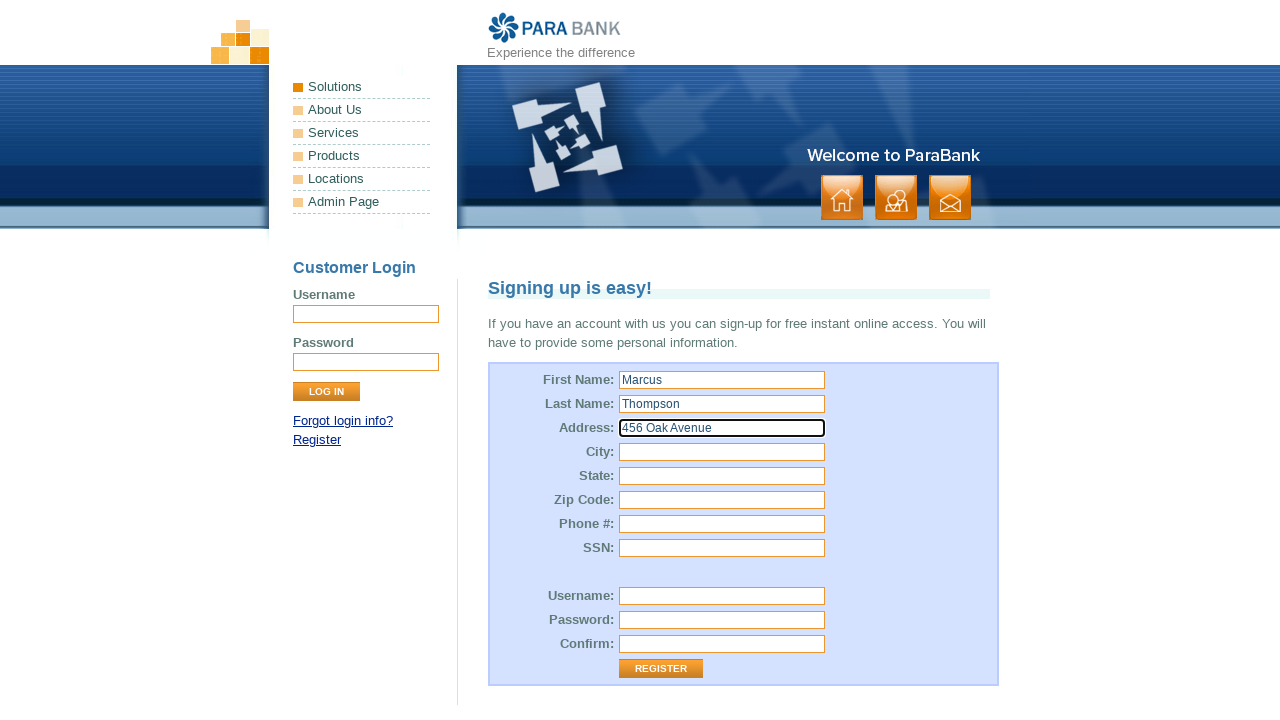

Filled city field with 'Austin' on #customer\.address\.city
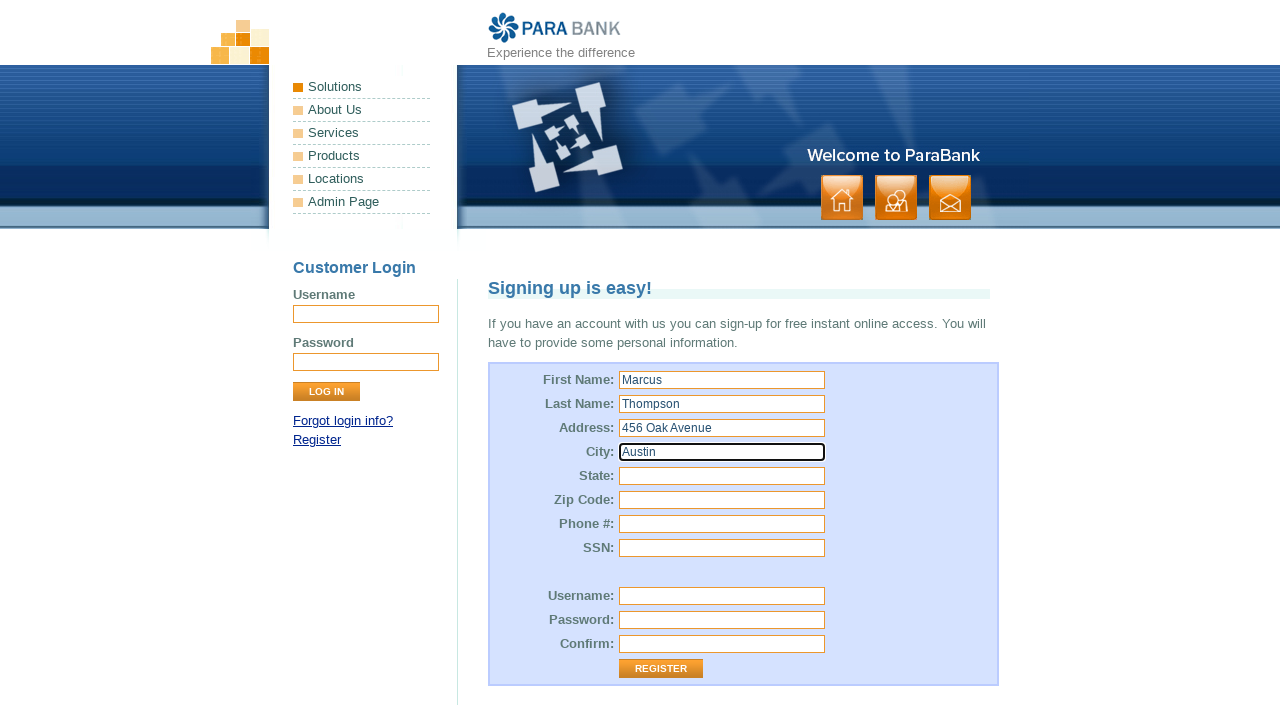

Filled state field with 'Texas' on #customer\.address\.state
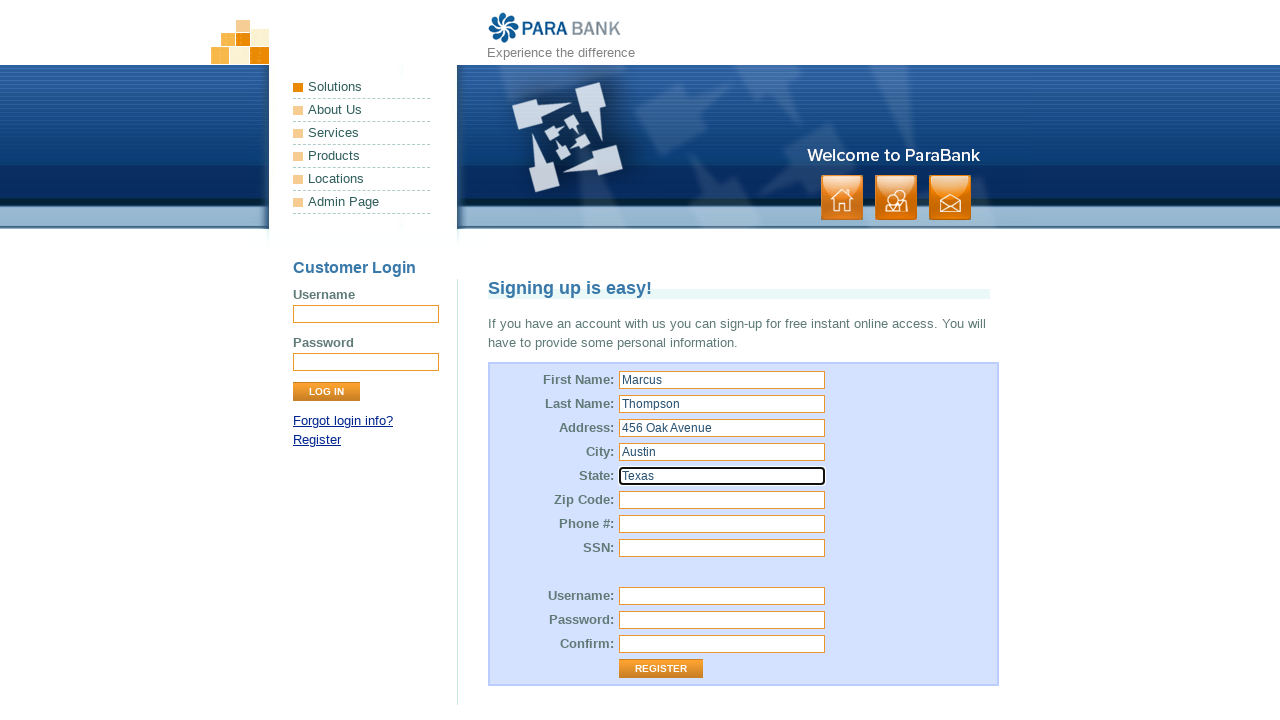

Filled zip code field with '78701' on #customer\.address\.zipCode
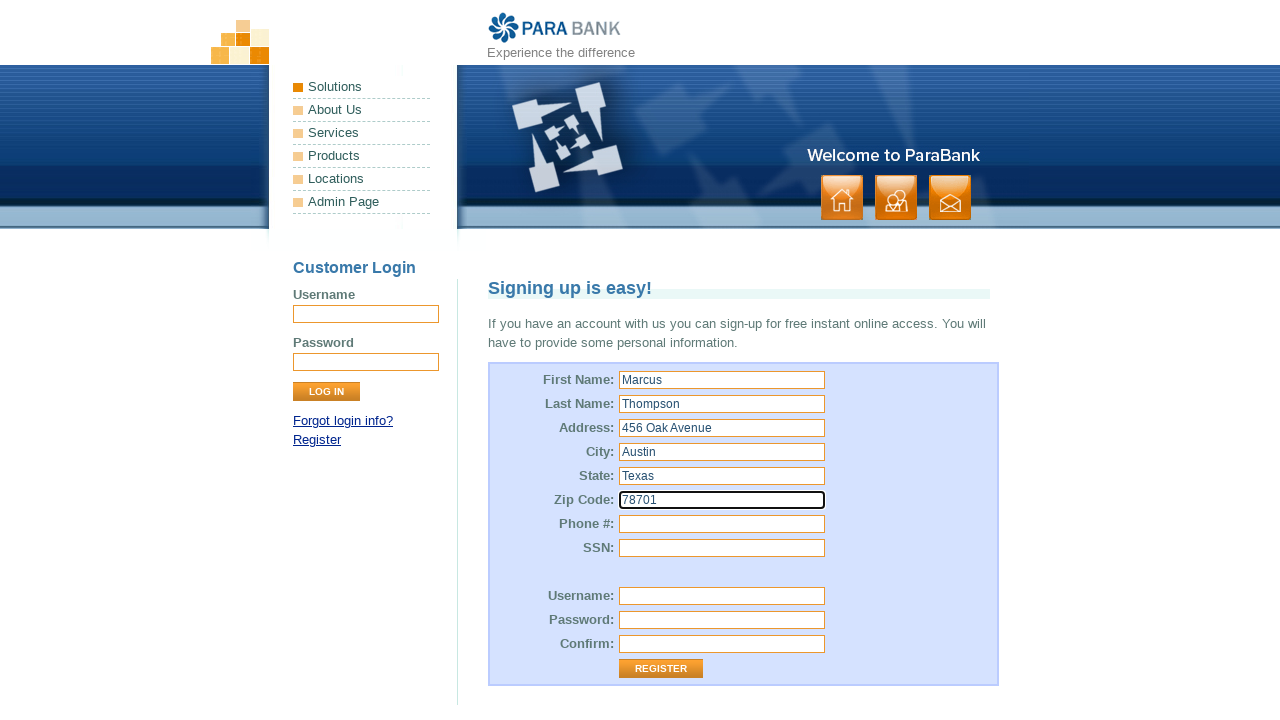

Filled phone number field with '5125551234' on #customer\.phoneNumber
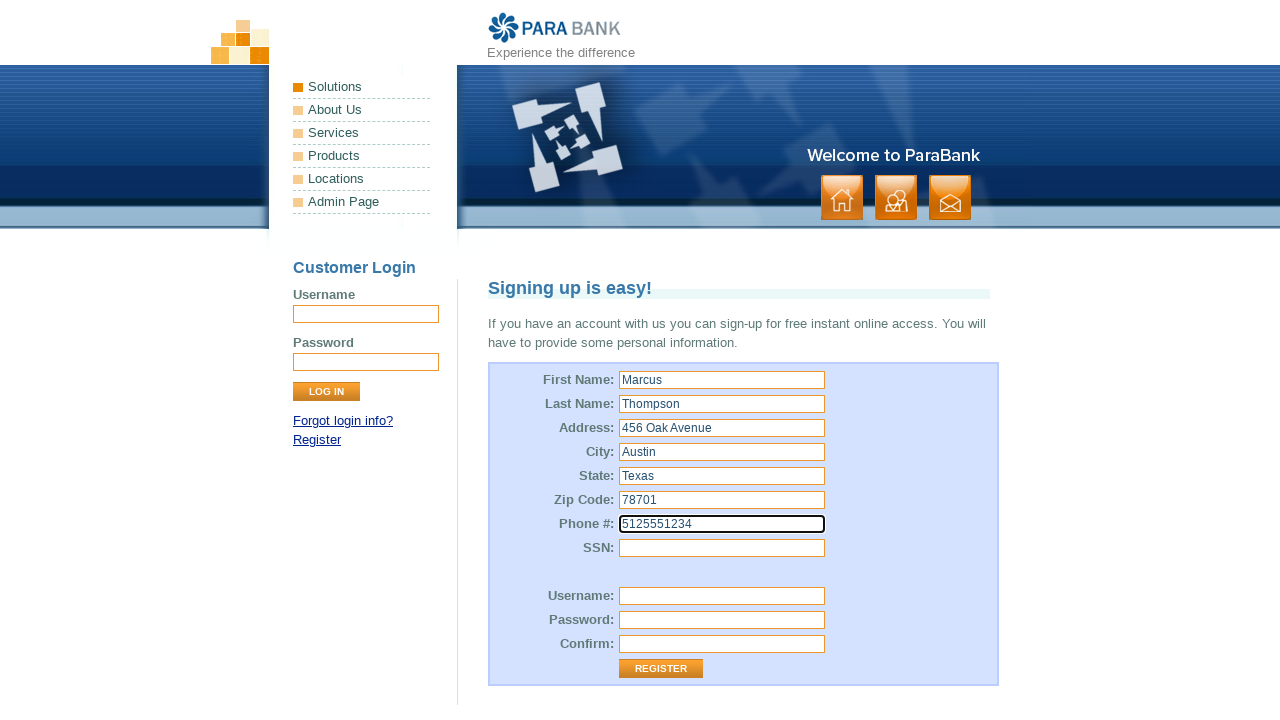

Filled SSN field with '445-67-8901' on #customer\.ssn
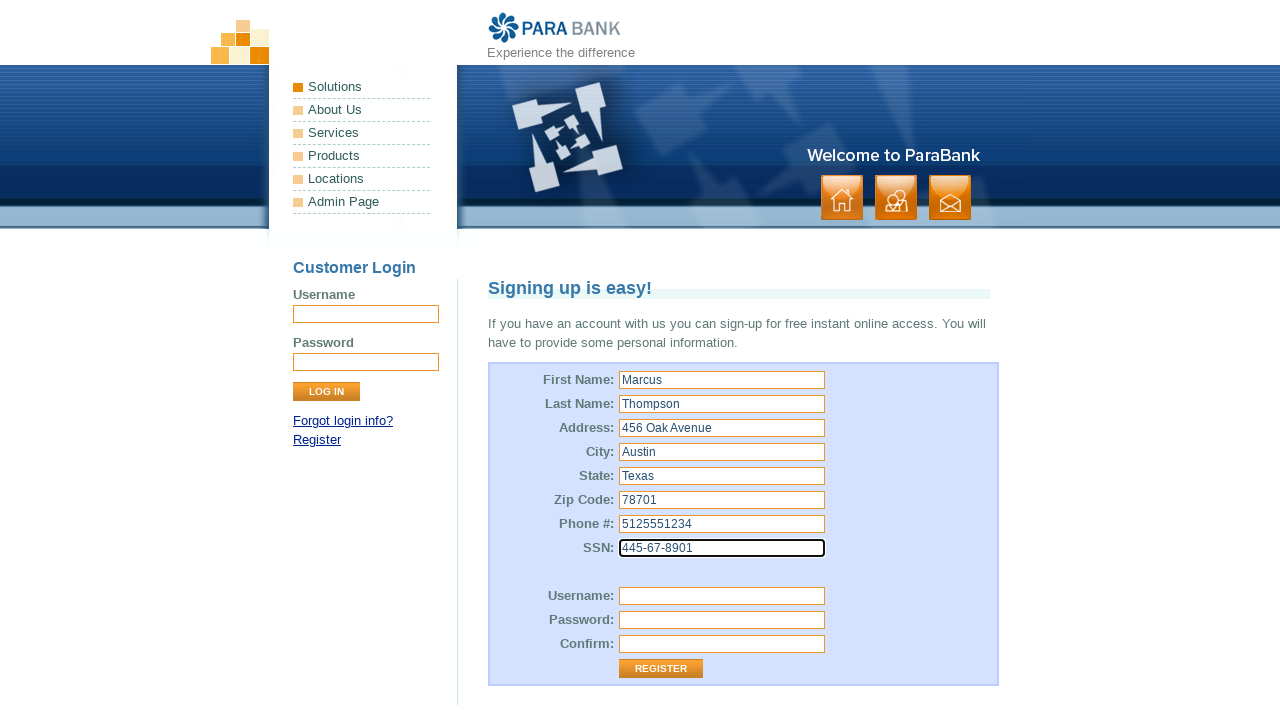

Filled username field with 'mthompson2024' on #customer\.username
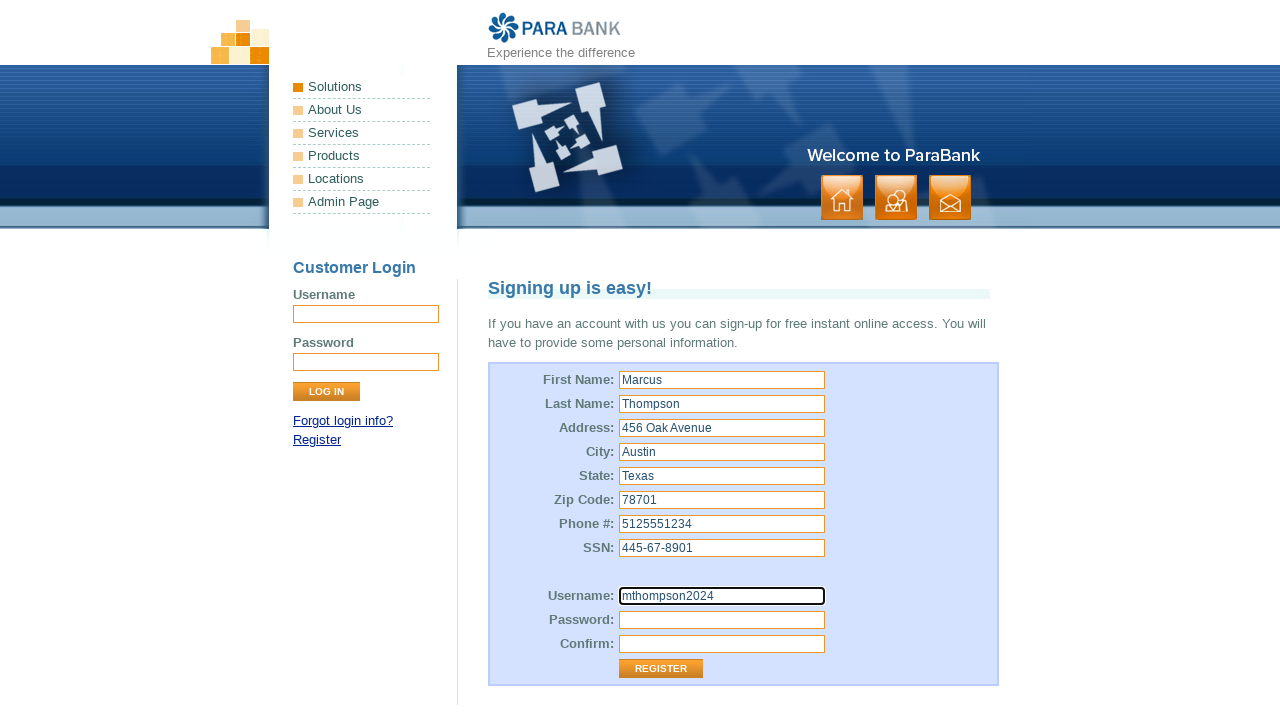

Filled password field with 'Secure@456' on #customer\.password
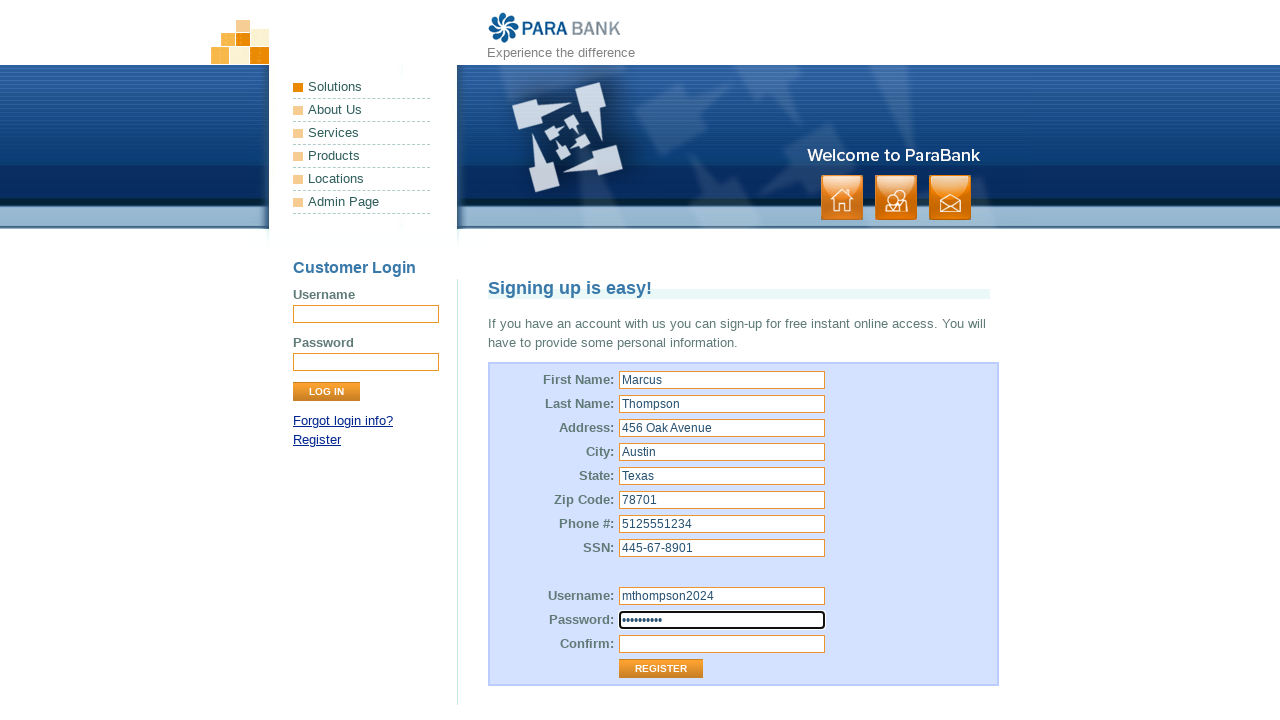

Filled repeated password field with 'Secure@456' on #repeatedPassword
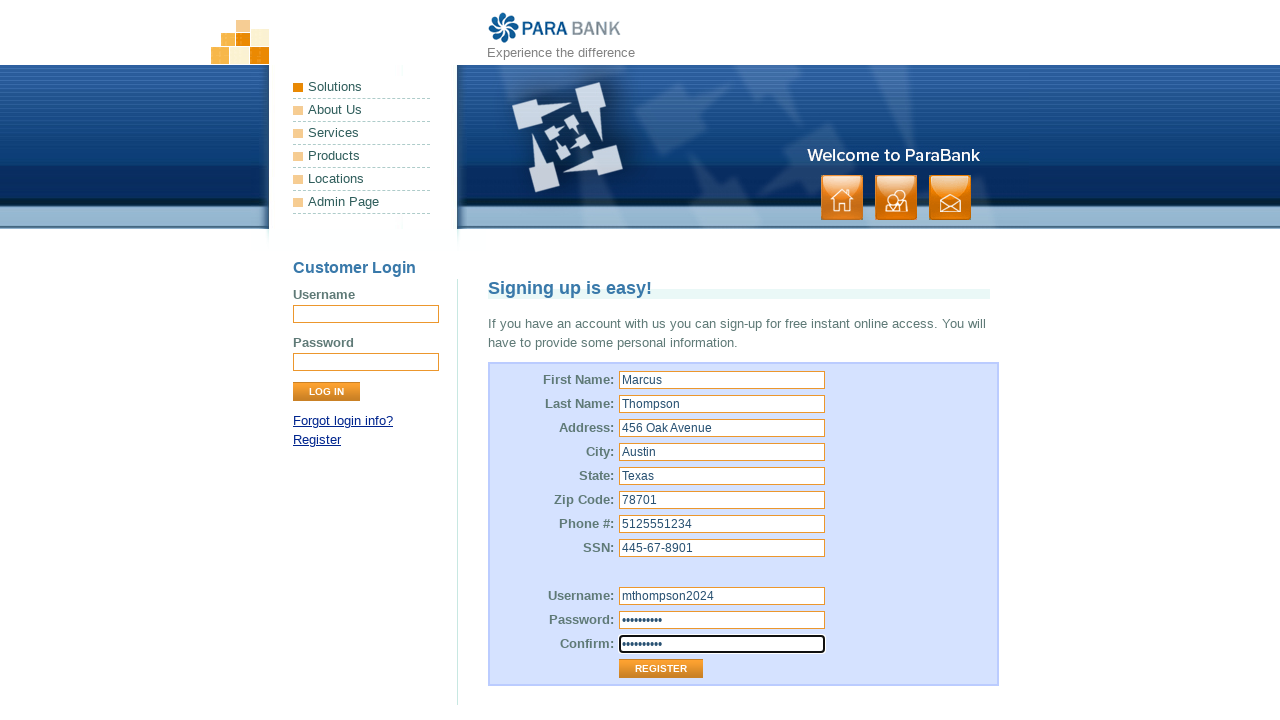

Clicked Register button to submit registration form at (661, 669) on input[value='Register']
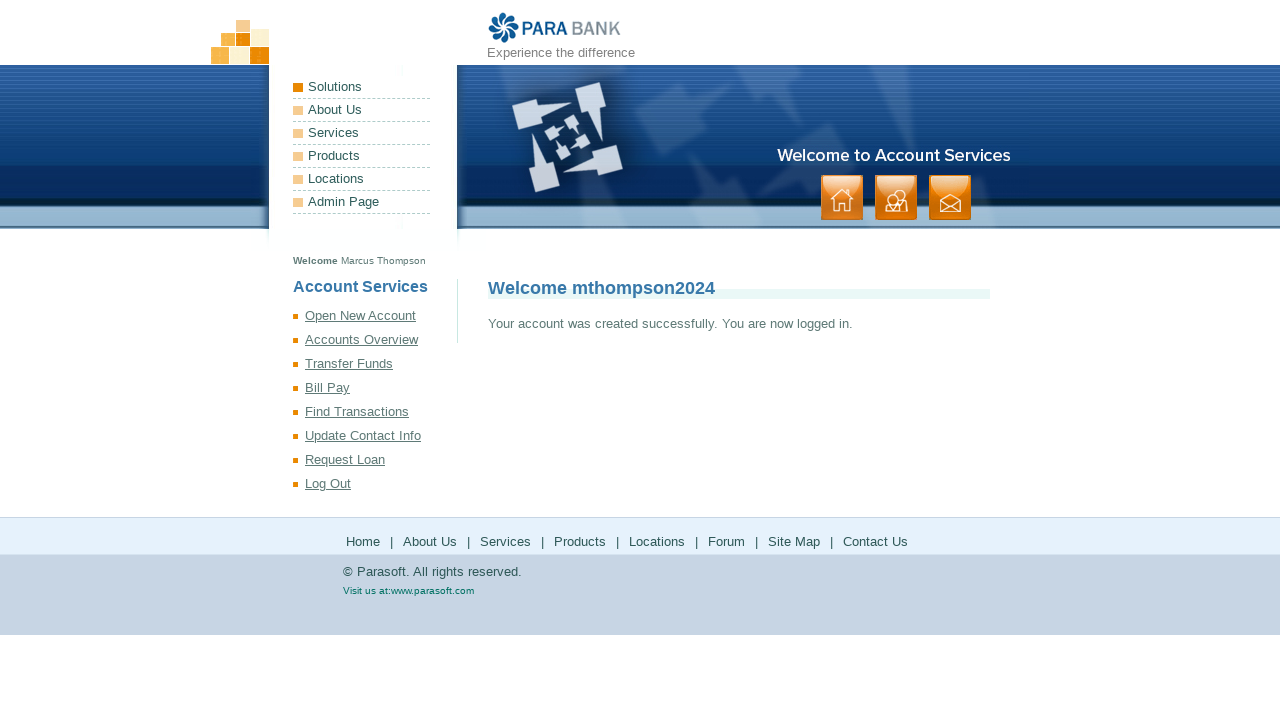

Registration success message displayed
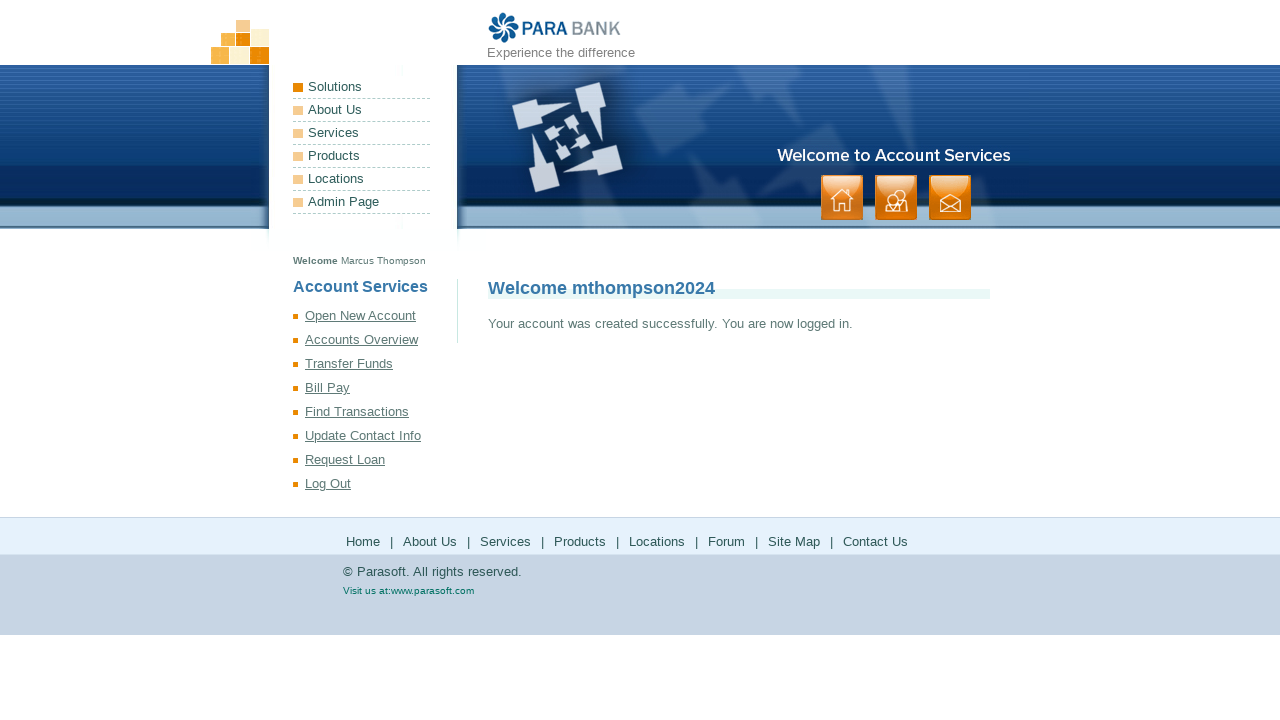

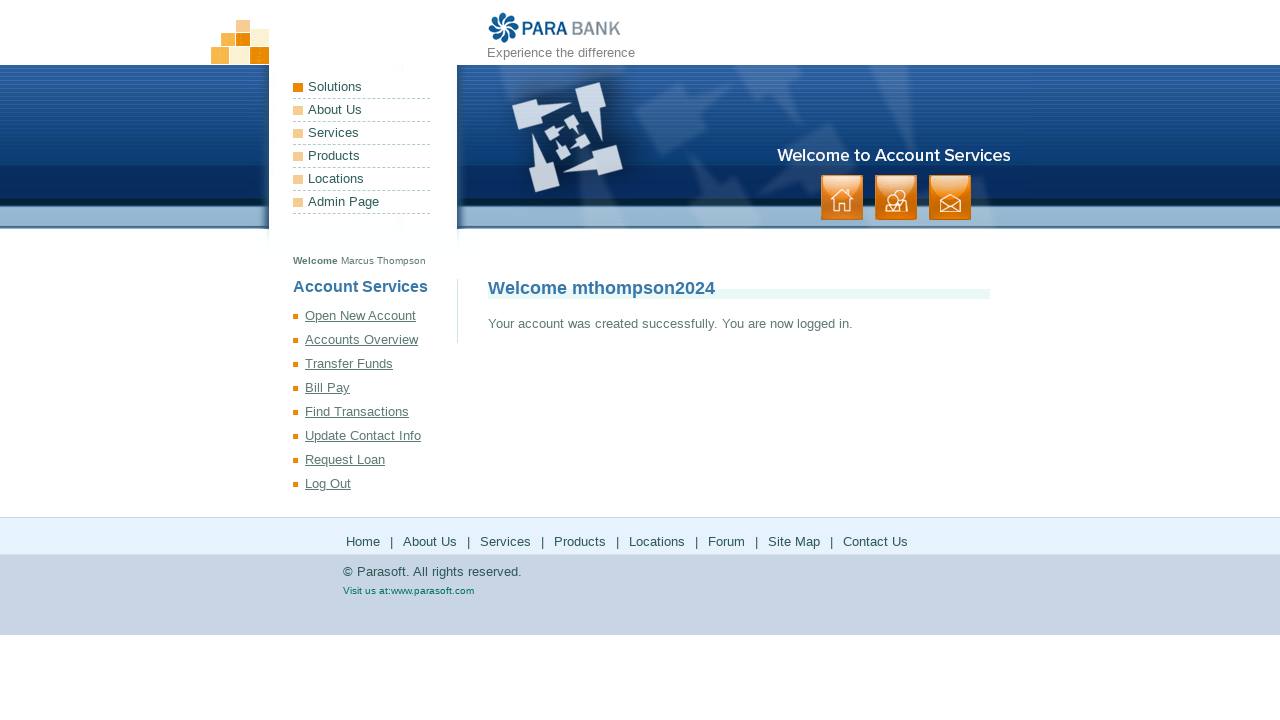